Clicks on Instagram social media icon to navigate to ASOS Instagram page

Starting URL: https://www.asos.com

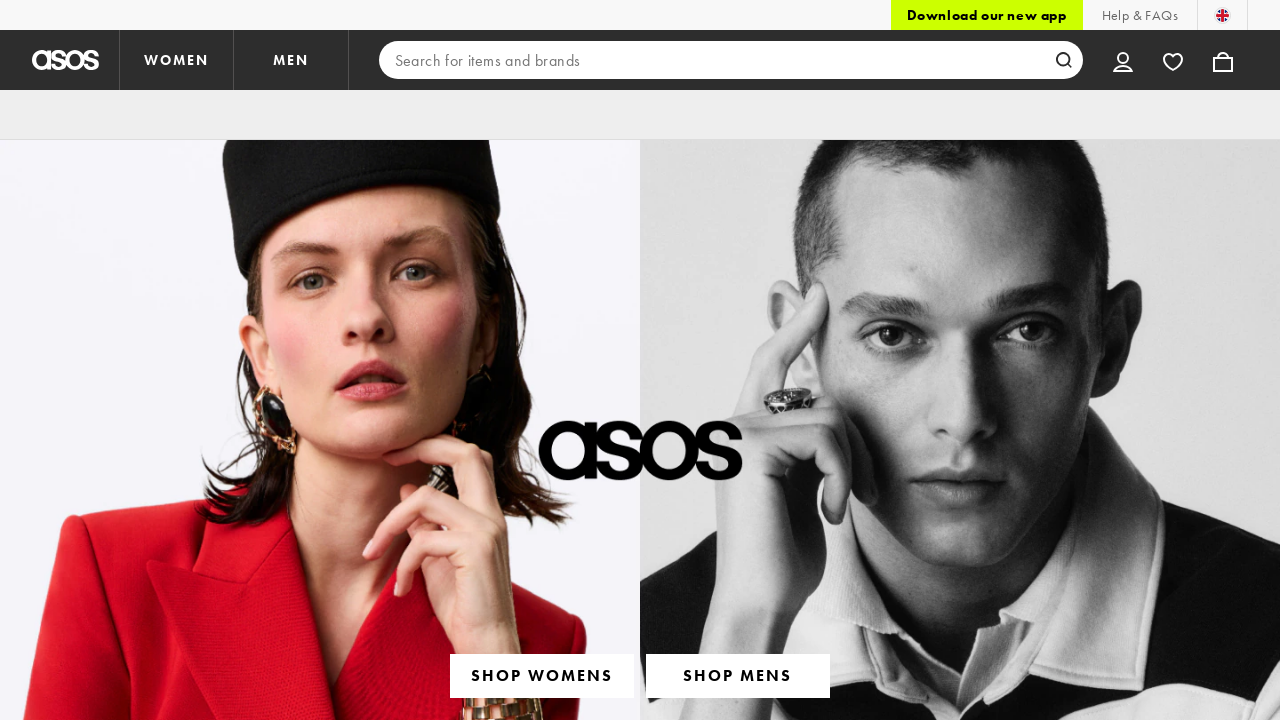

Clicked on Instagram social media icon to navigate to ASOS Instagram page at (301, 360) on a[href='https://www.instagram.com/asos/']
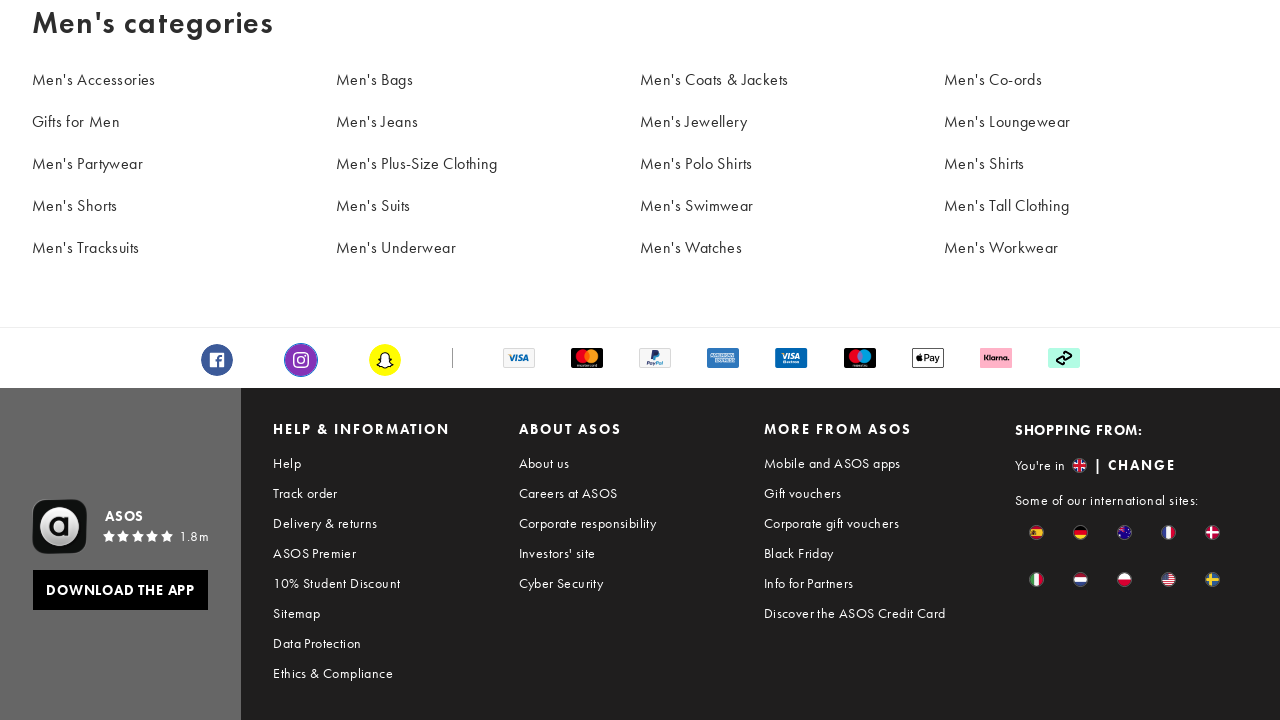

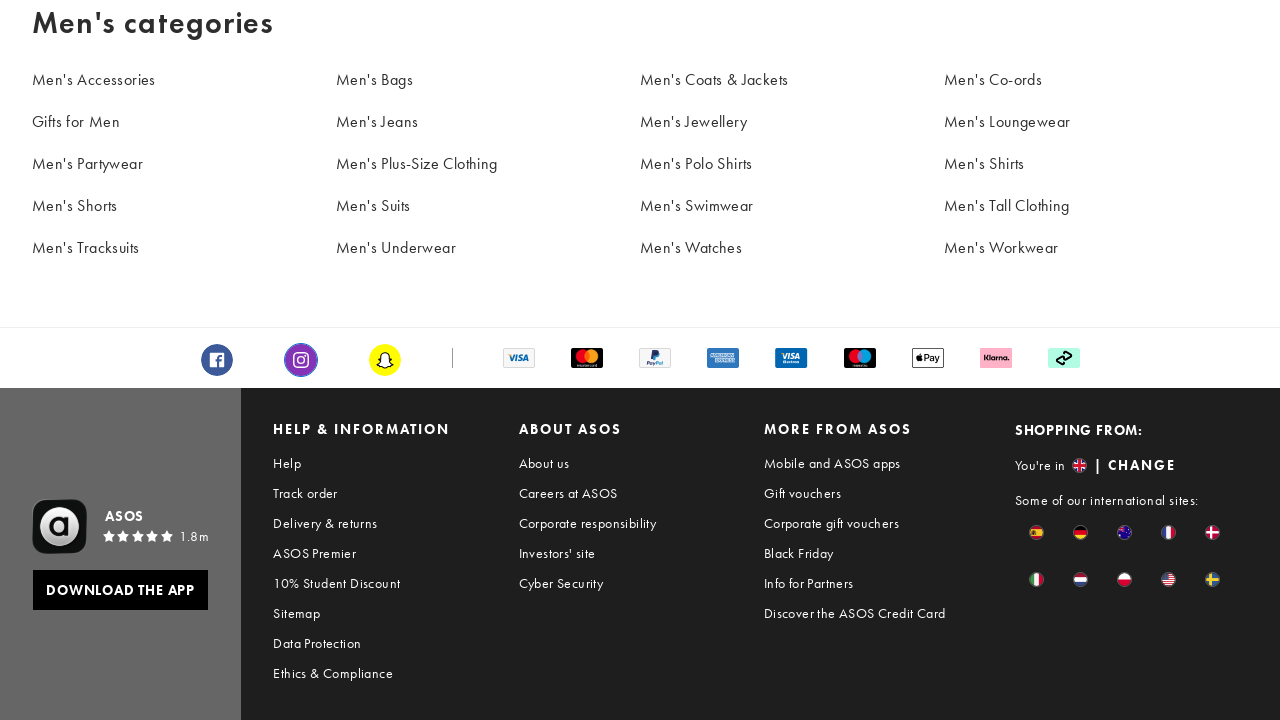